Tests checkbox functionality by checking and unchecking a checkbox, verifying its state, and counting total checkboxes on the page

Starting URL: http://qaclickacademy.com/practice.php

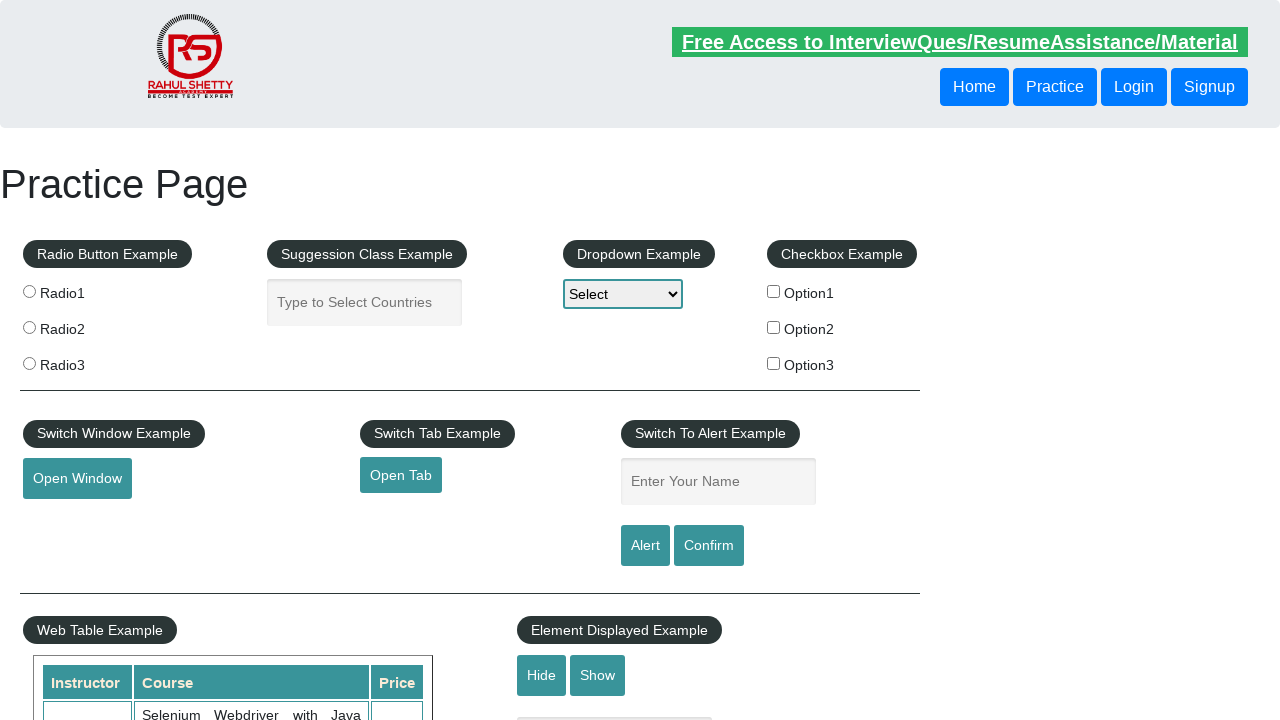

Clicked checkbox option 1 to check it at (774, 291) on input#checkBoxOption1
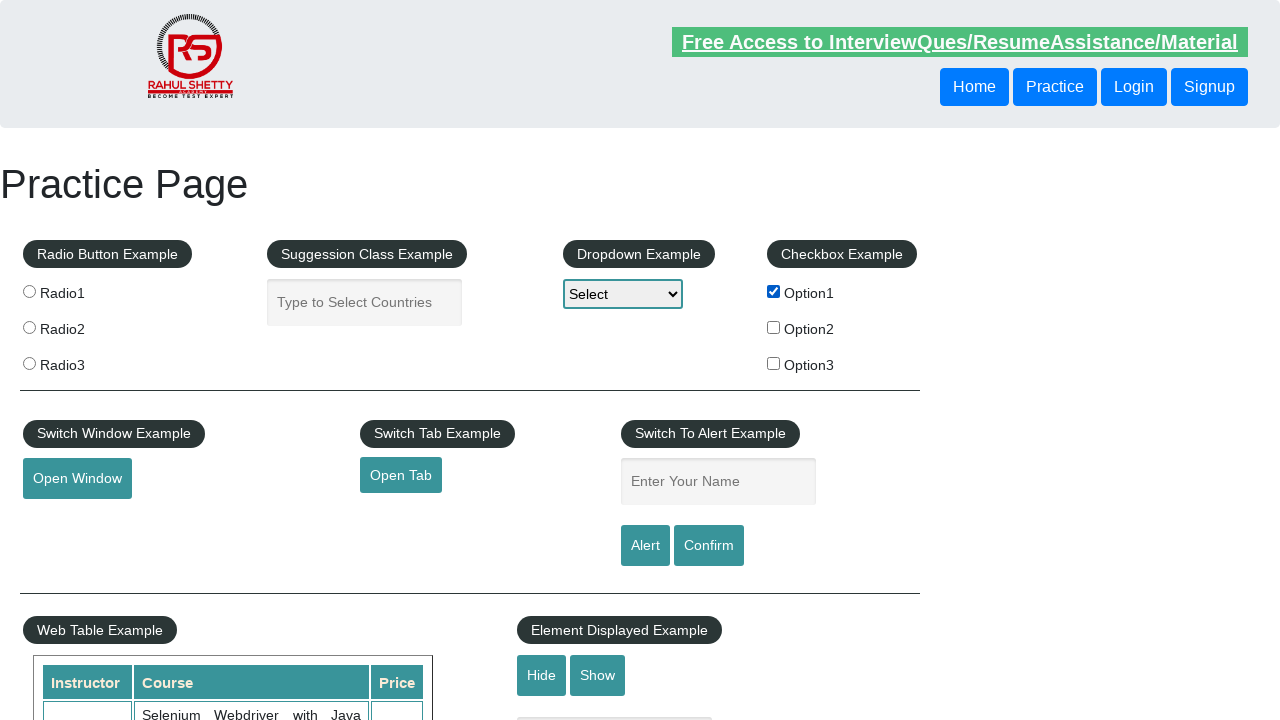

Verified checkbox option 1 is checked
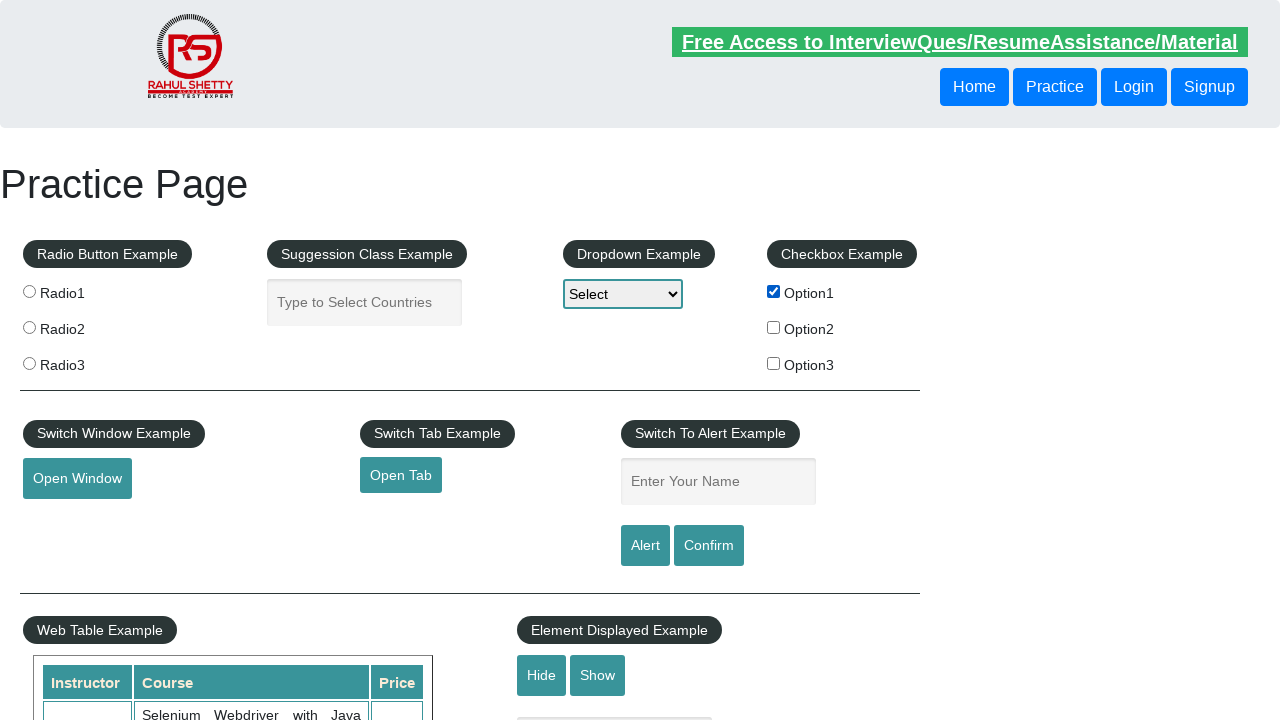

Clicked checkbox option 1 to uncheck it at (774, 291) on input#checkBoxOption1
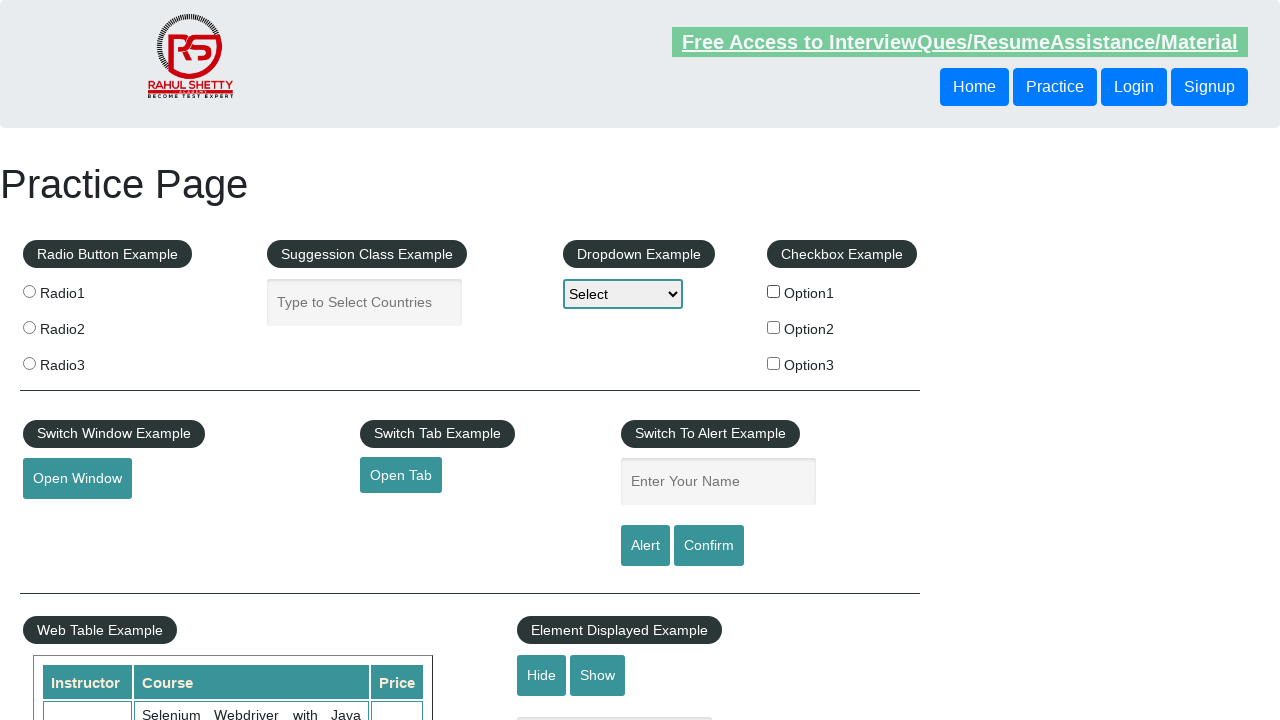

Verified checkbox option 1 is unchecked
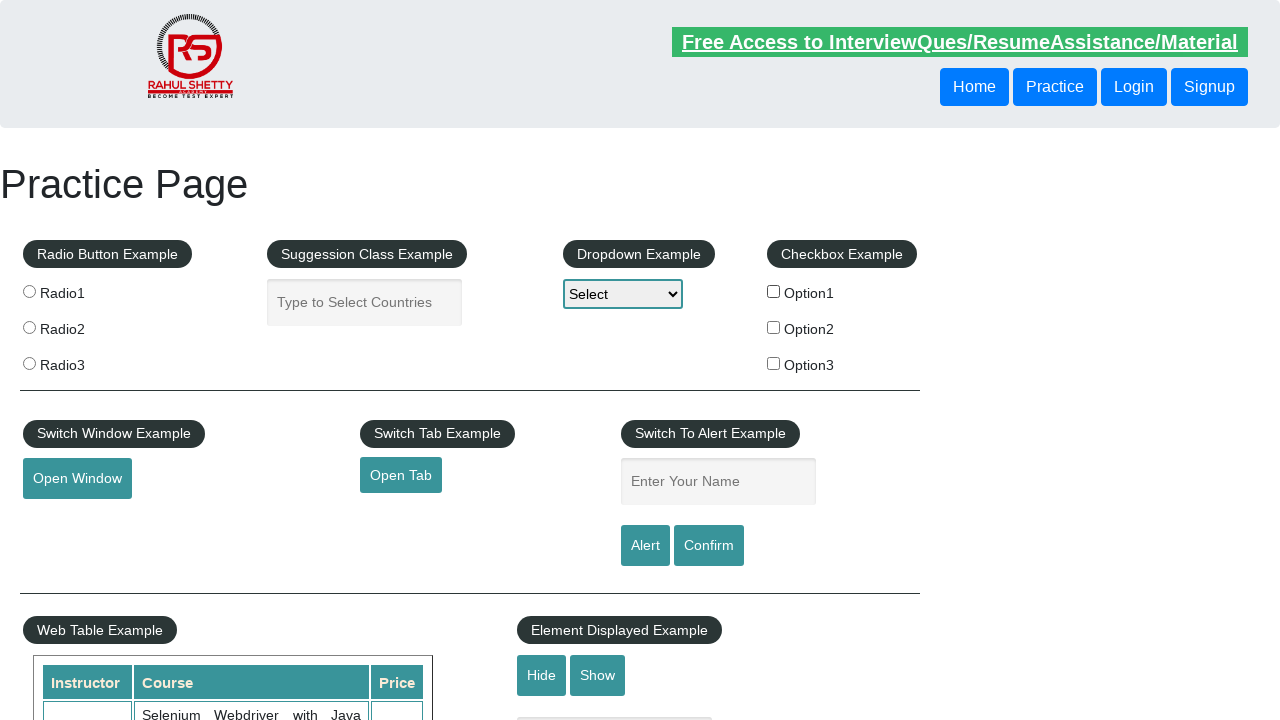

Counted total checkboxes on the page: 3
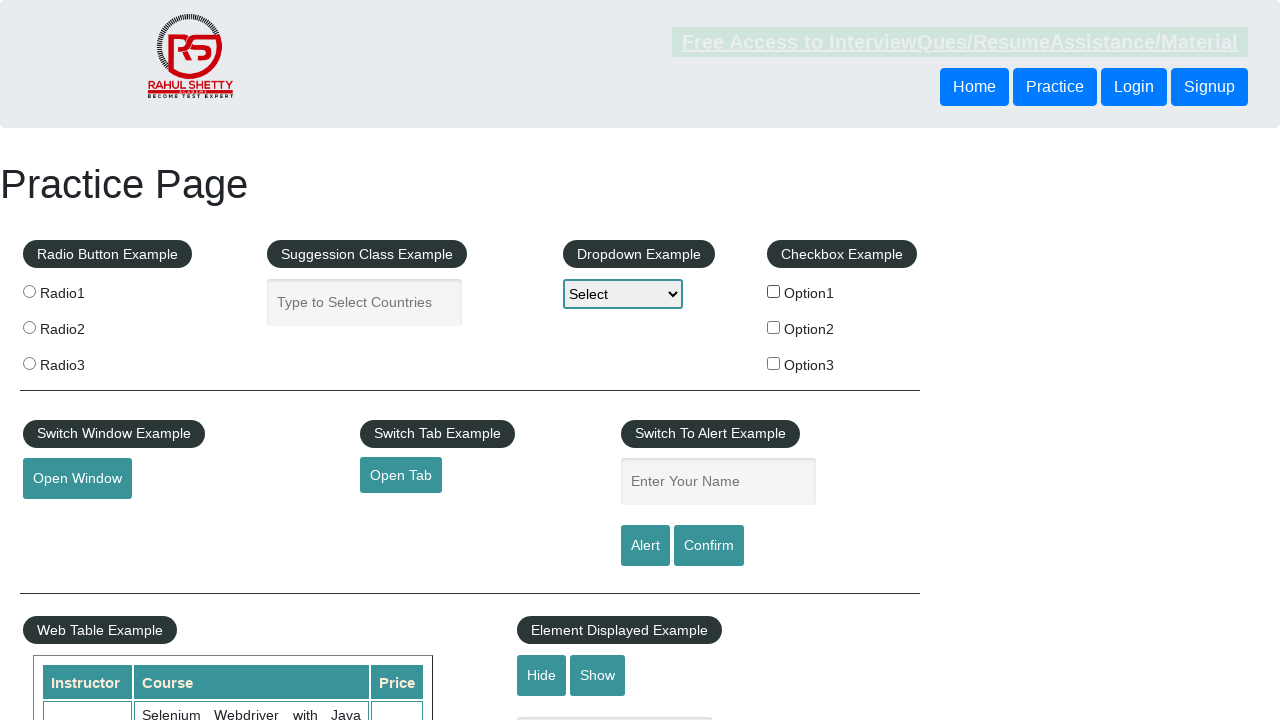

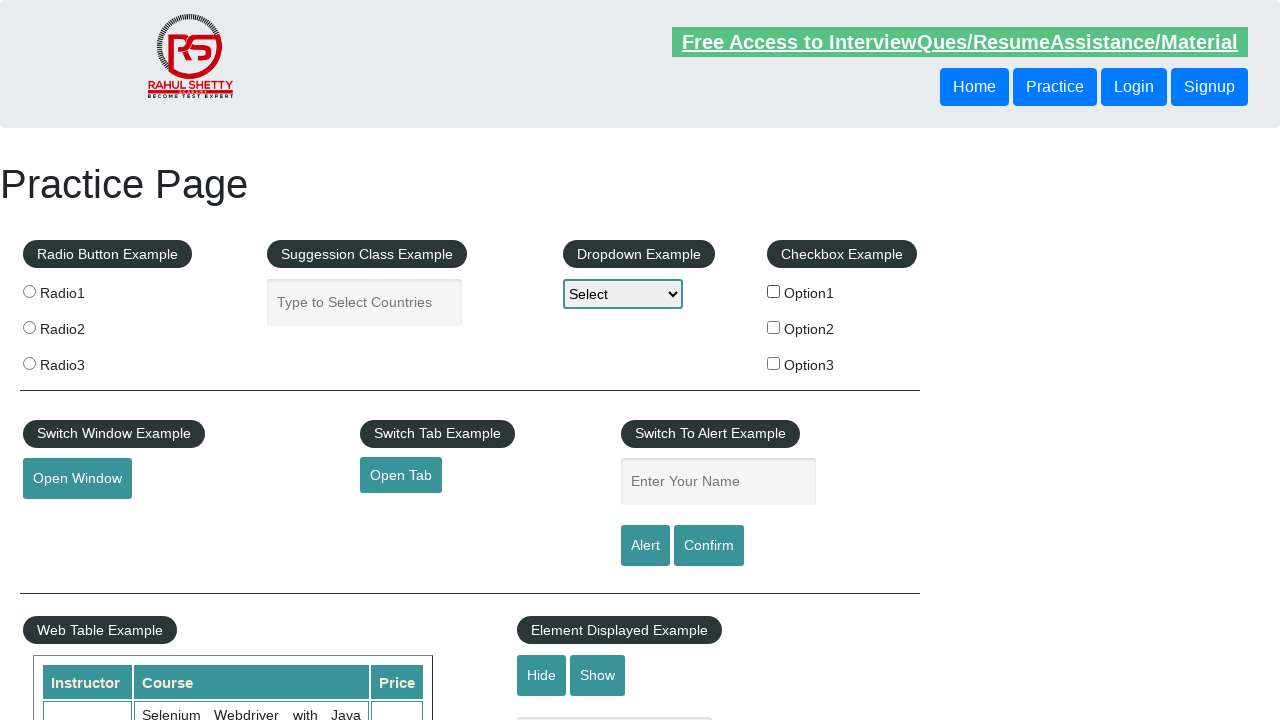